Tests a practice registration form by filling in first name and last name fields, verifying the entered values are present, and checking that the mobile number field remains blank.

Starting URL: https://demoqa.com/automation-practice-form/

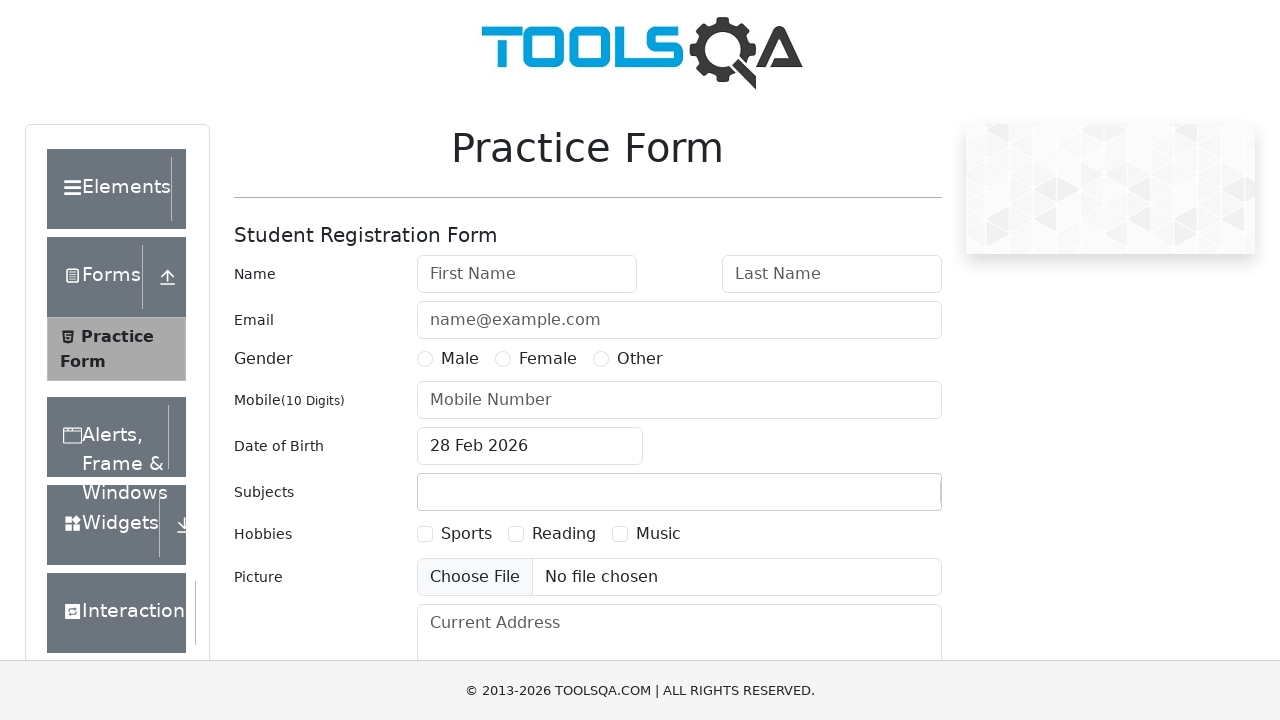

Filled first name field with 'Marcus' on input#firstName
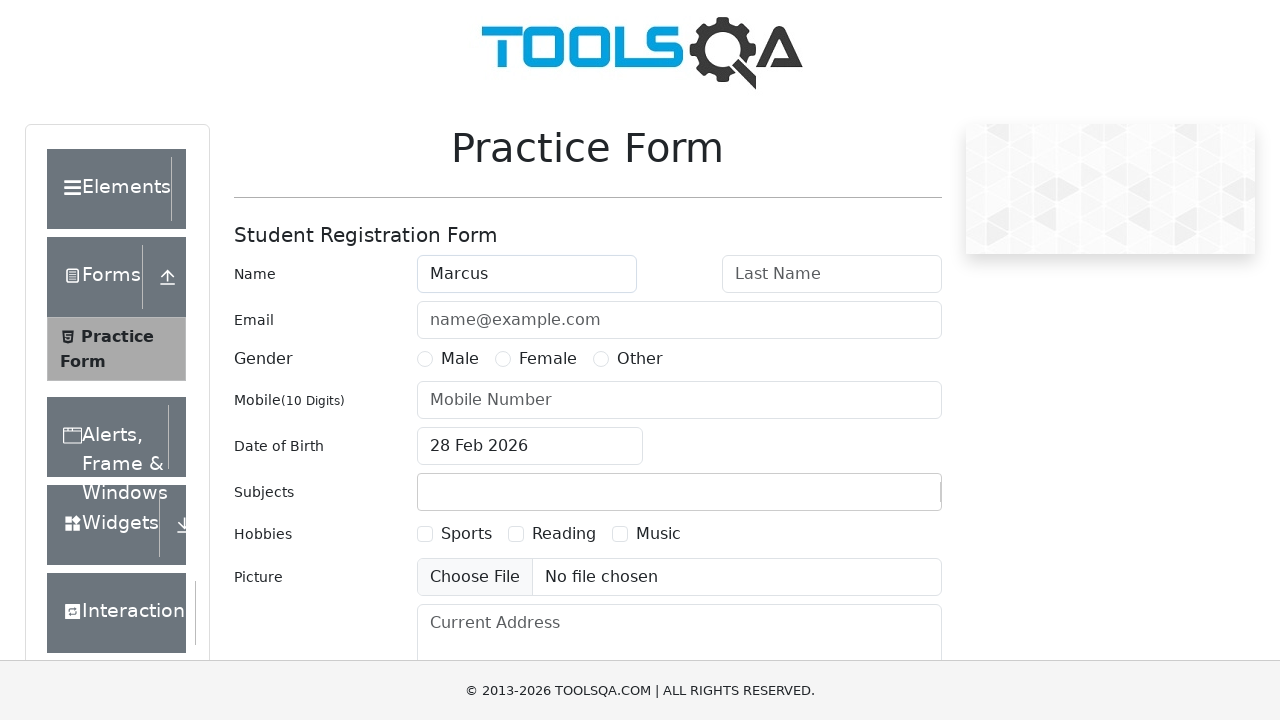

Retrieved first name field value
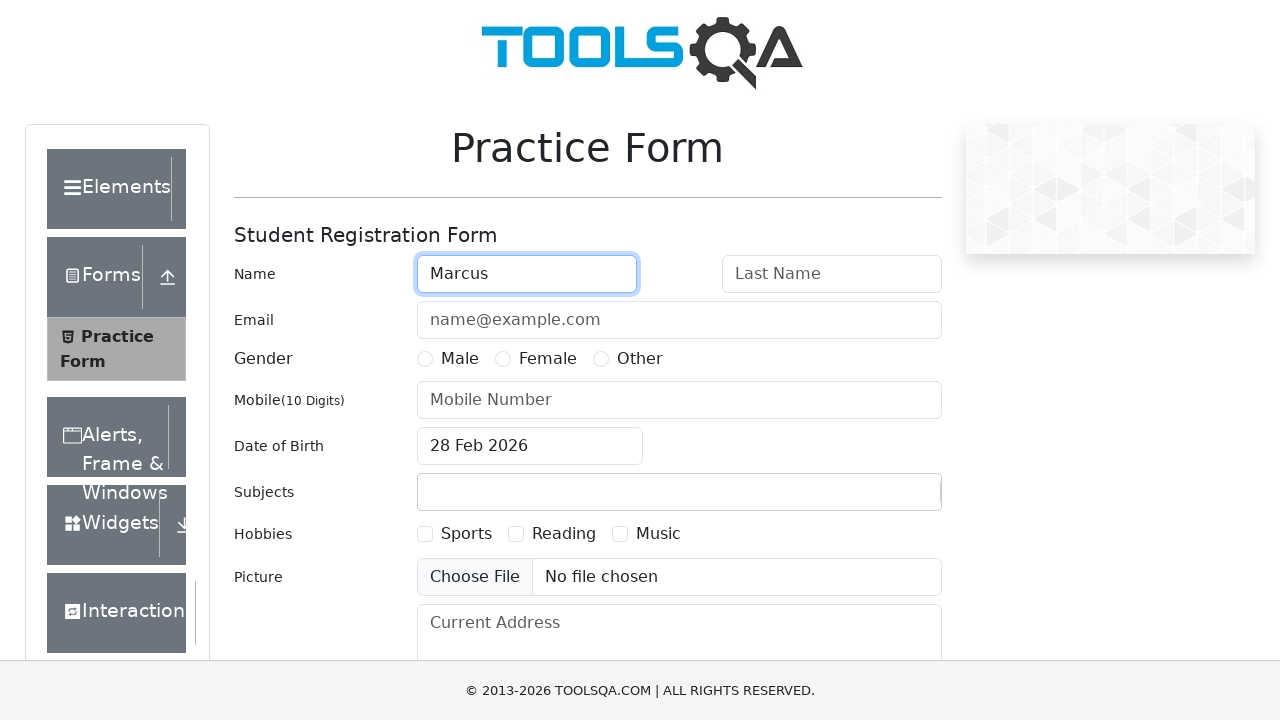

Verified first name field contains 'Marcus'
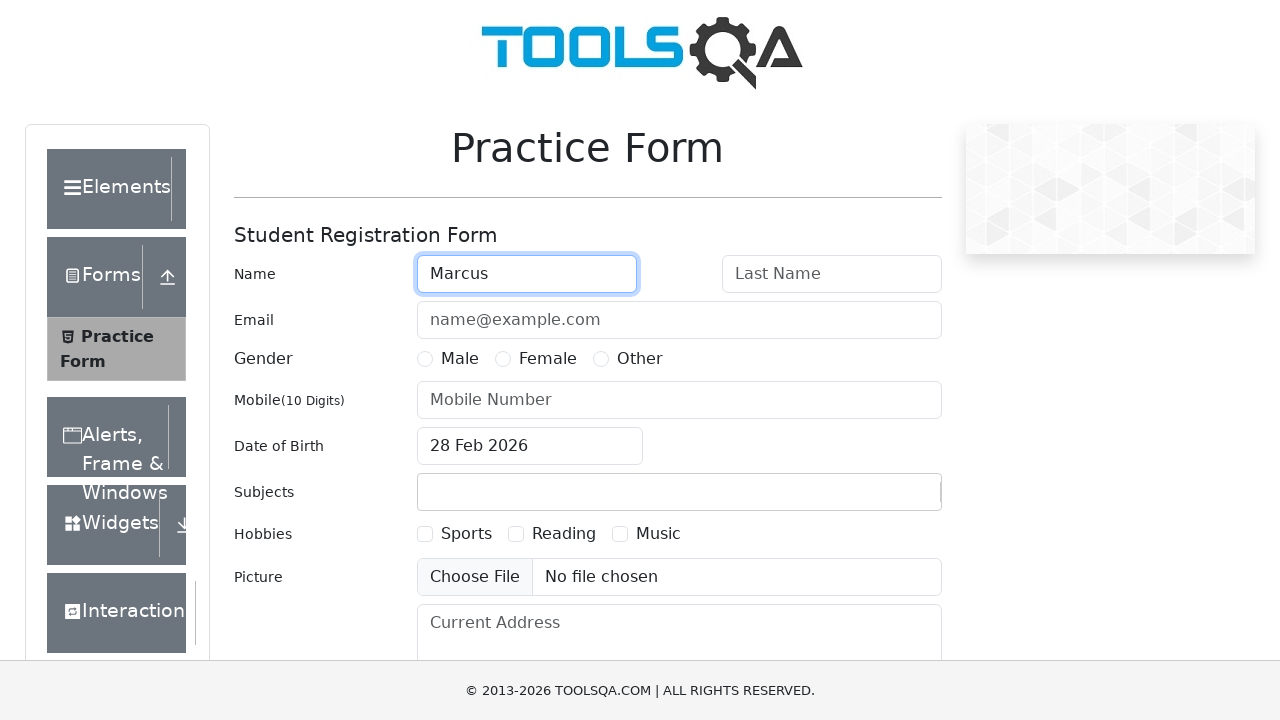

Filled last name field with 'Haiber' on input#lastName
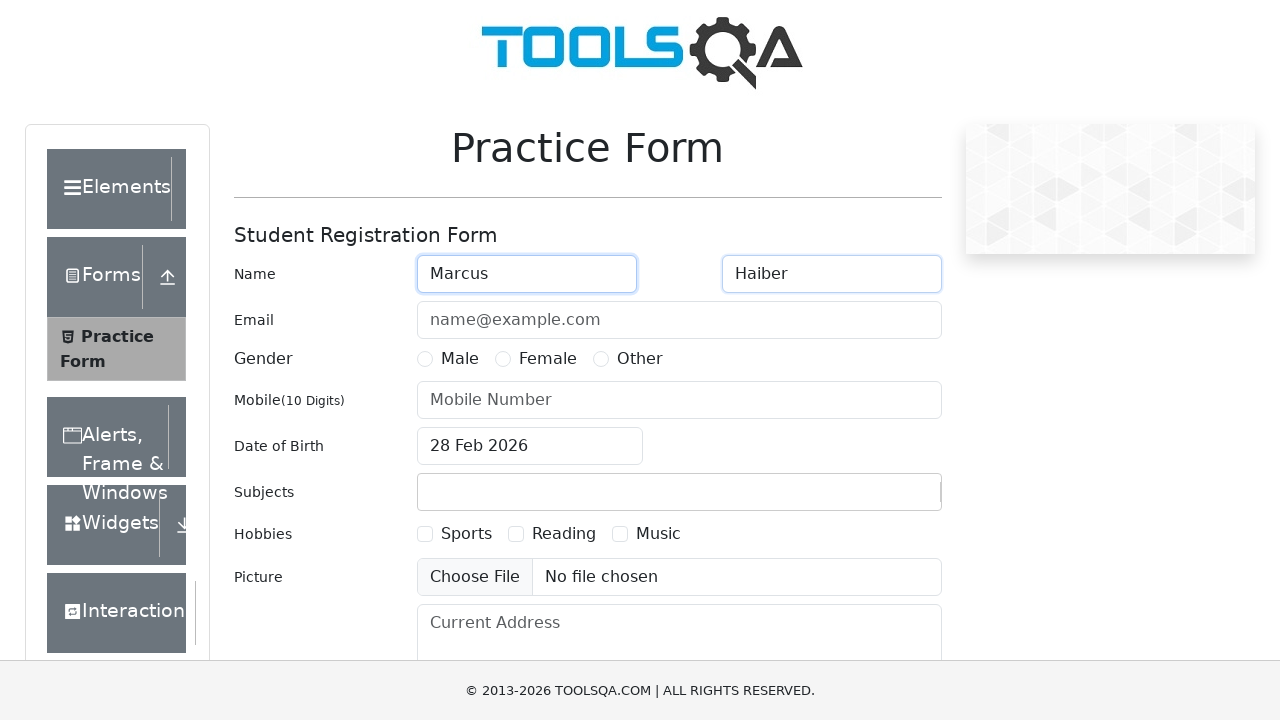

Retrieved last name field value
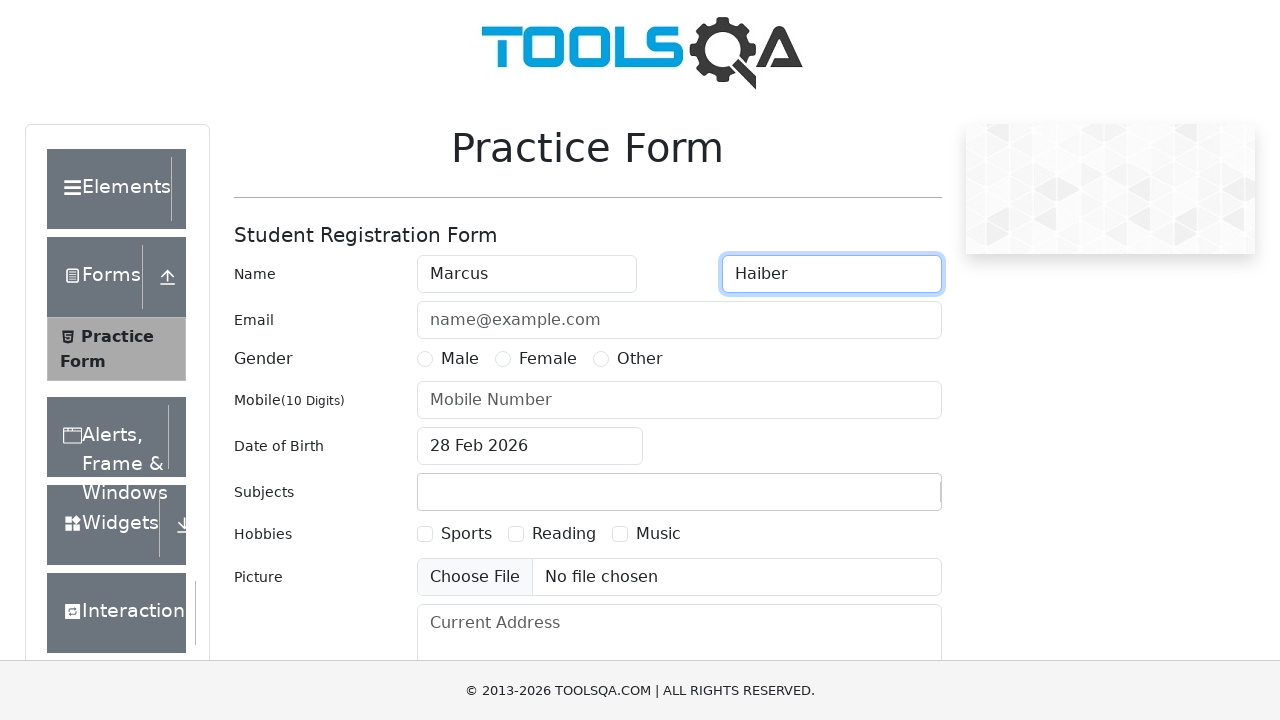

Verified last name field contains 'Haiber'
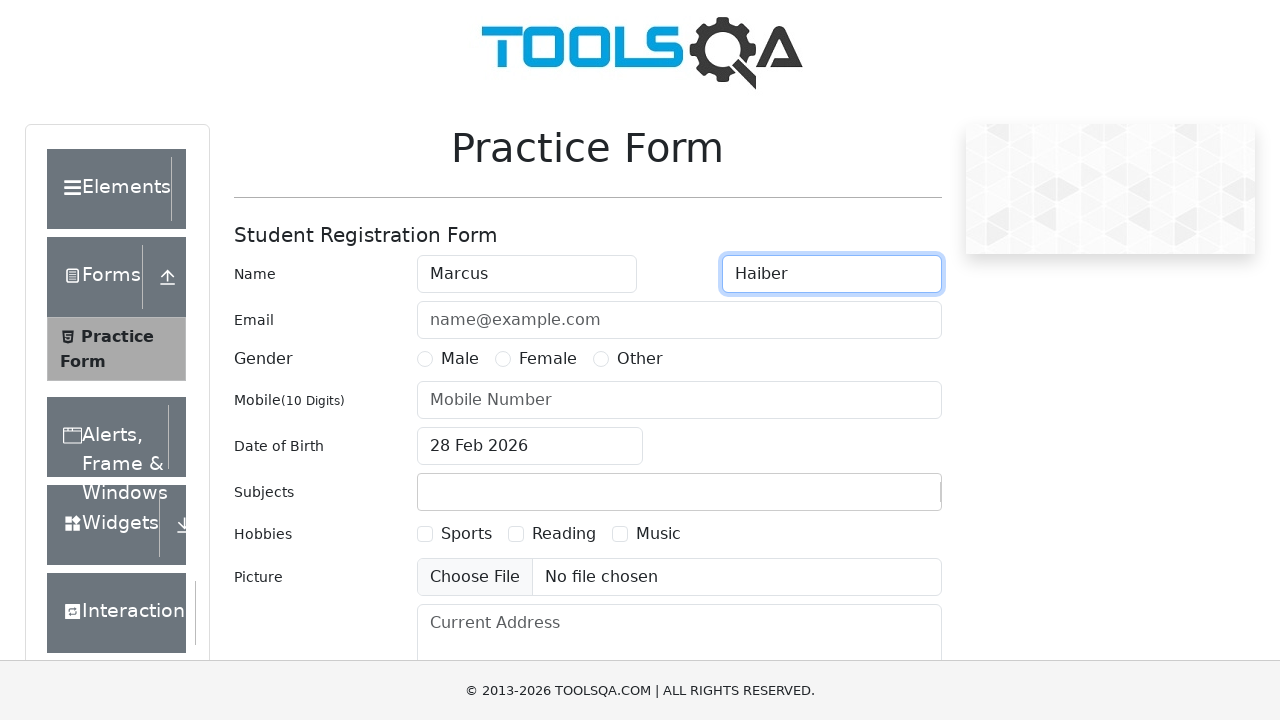

Retrieved mobile number field value
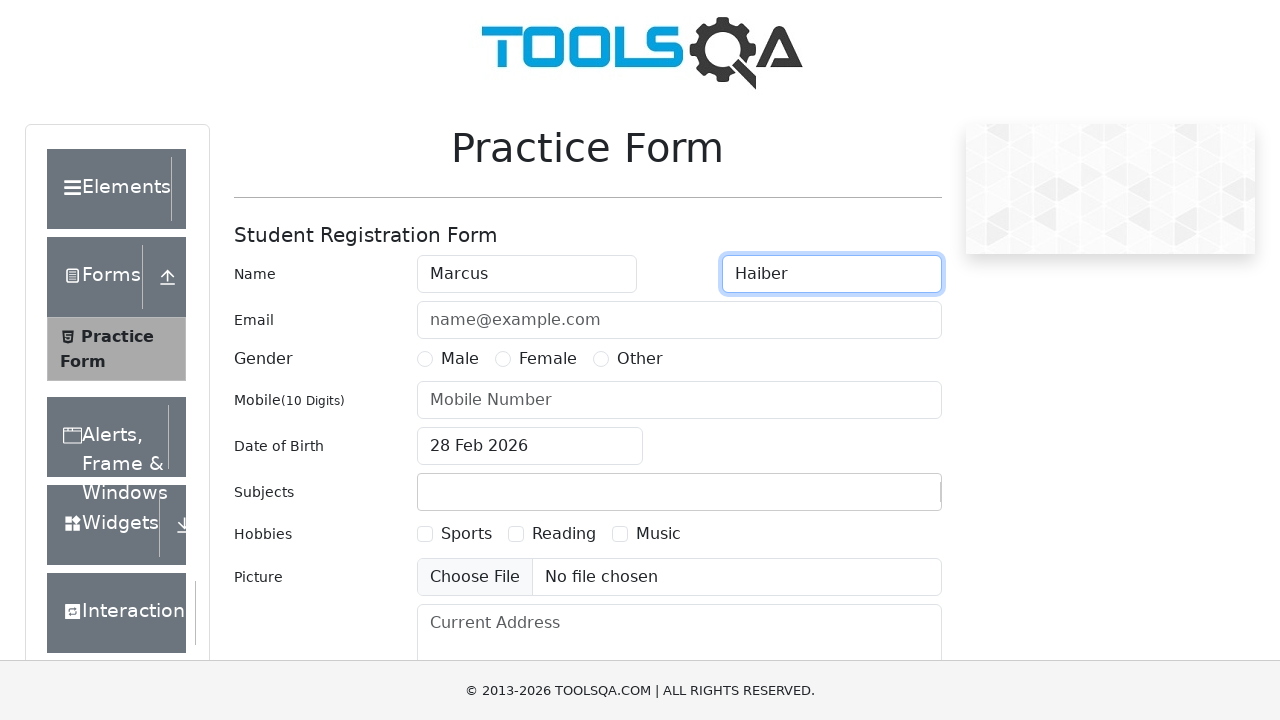

Verified mobile number field is empty
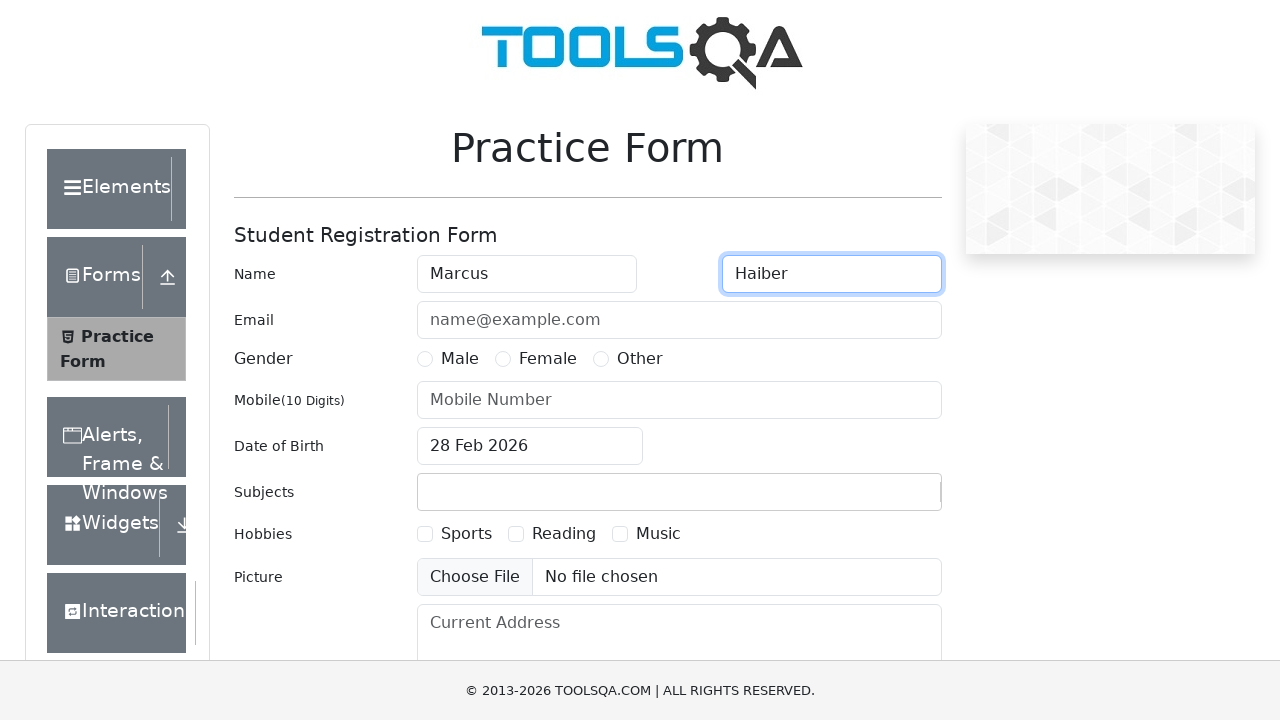

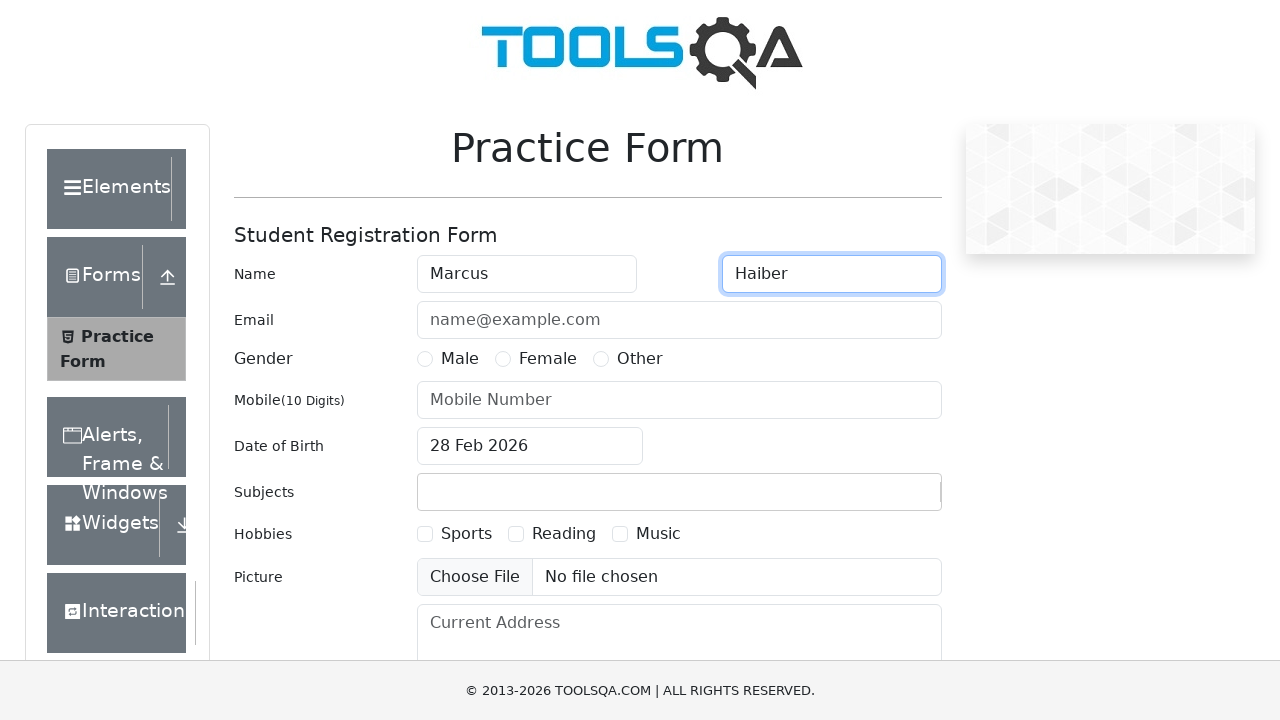